Tests marking individual todo items as complete by checking their checkboxes

Starting URL: https://demo.playwright.dev/todomvc

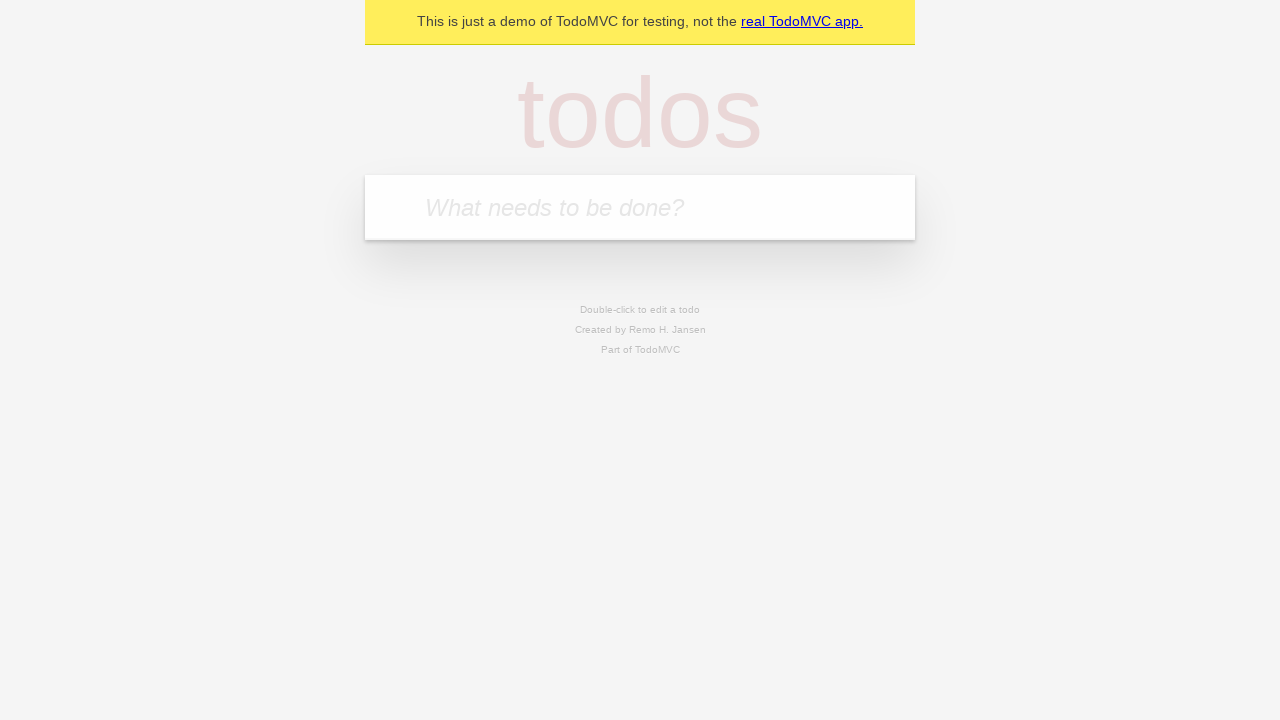

Navigated to TodoMVC demo application
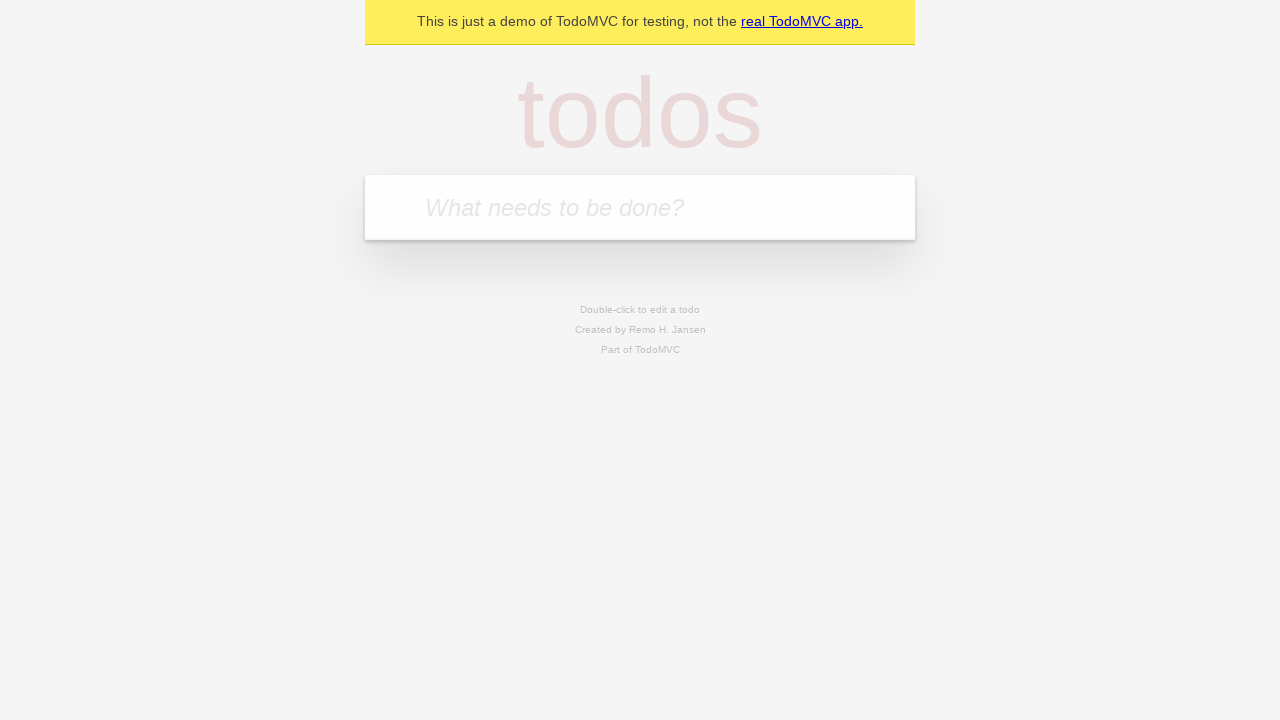

Filled todo input field with 'buy some cheese' on internal:attr=[placeholder="What needs to be done?"i]
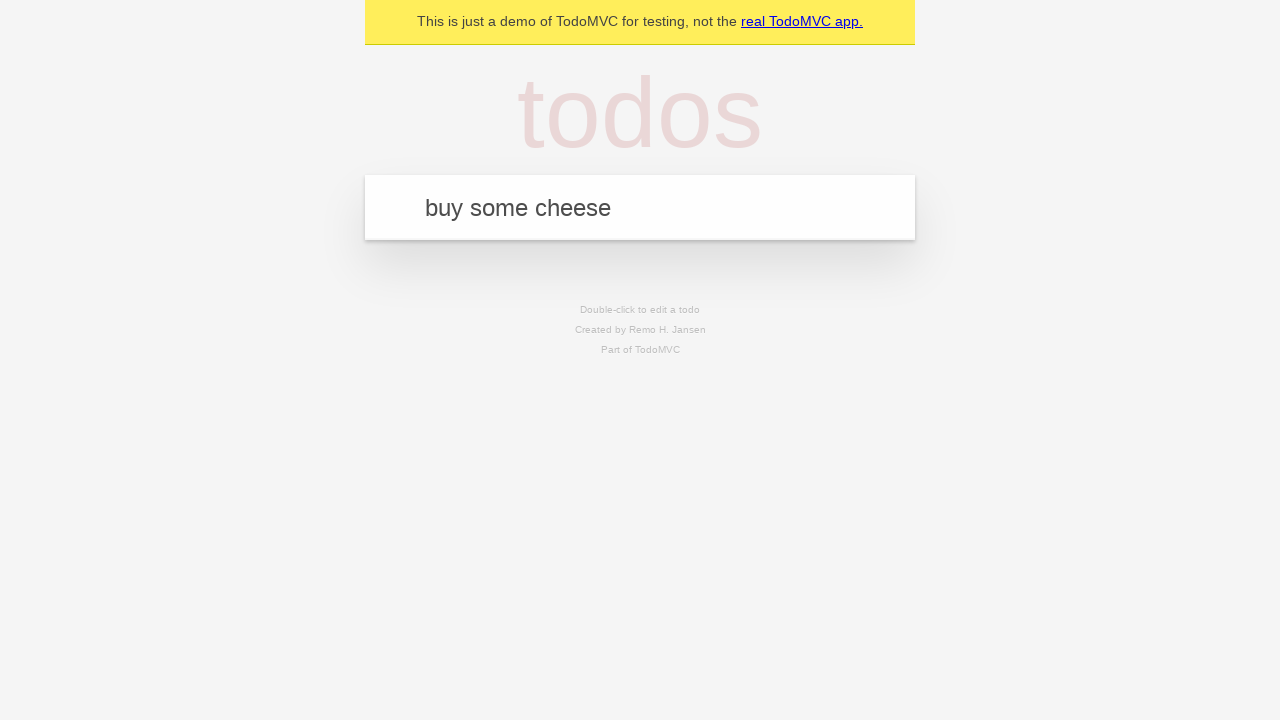

Pressed Enter to create todo item 'buy some cheese' on internal:attr=[placeholder="What needs to be done?"i]
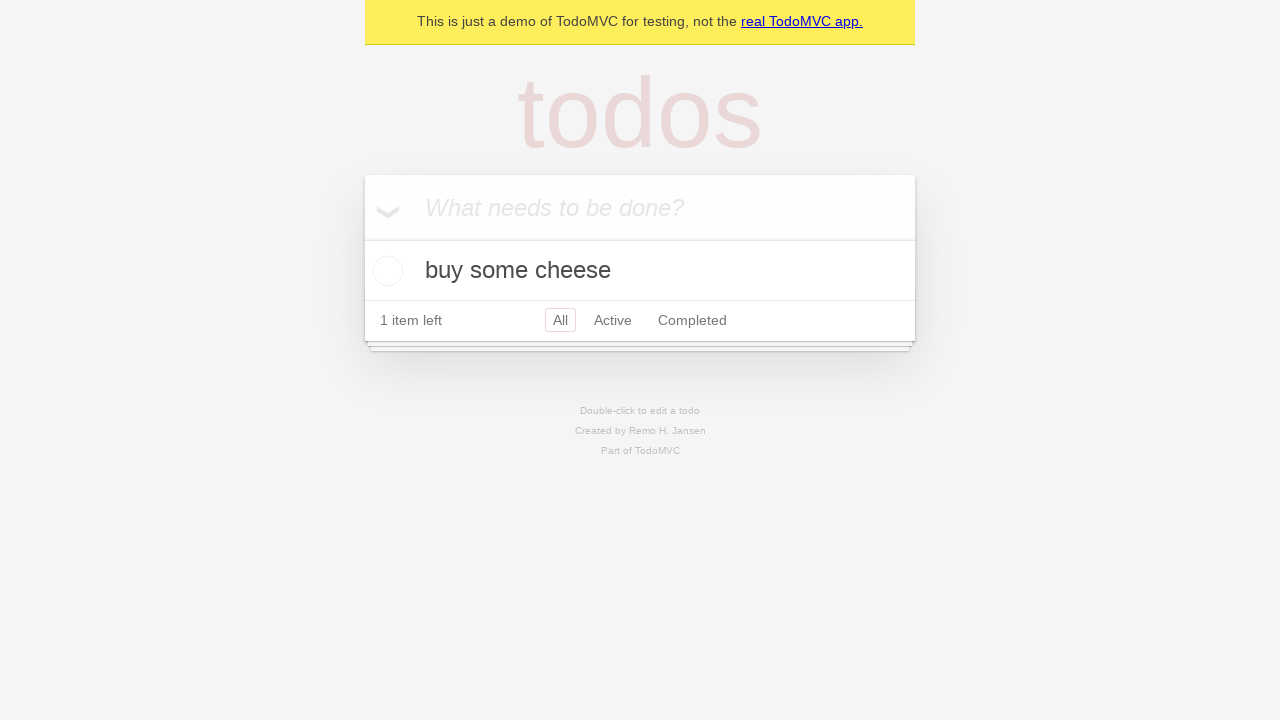

Filled todo input field with 'feed the cat' on internal:attr=[placeholder="What needs to be done?"i]
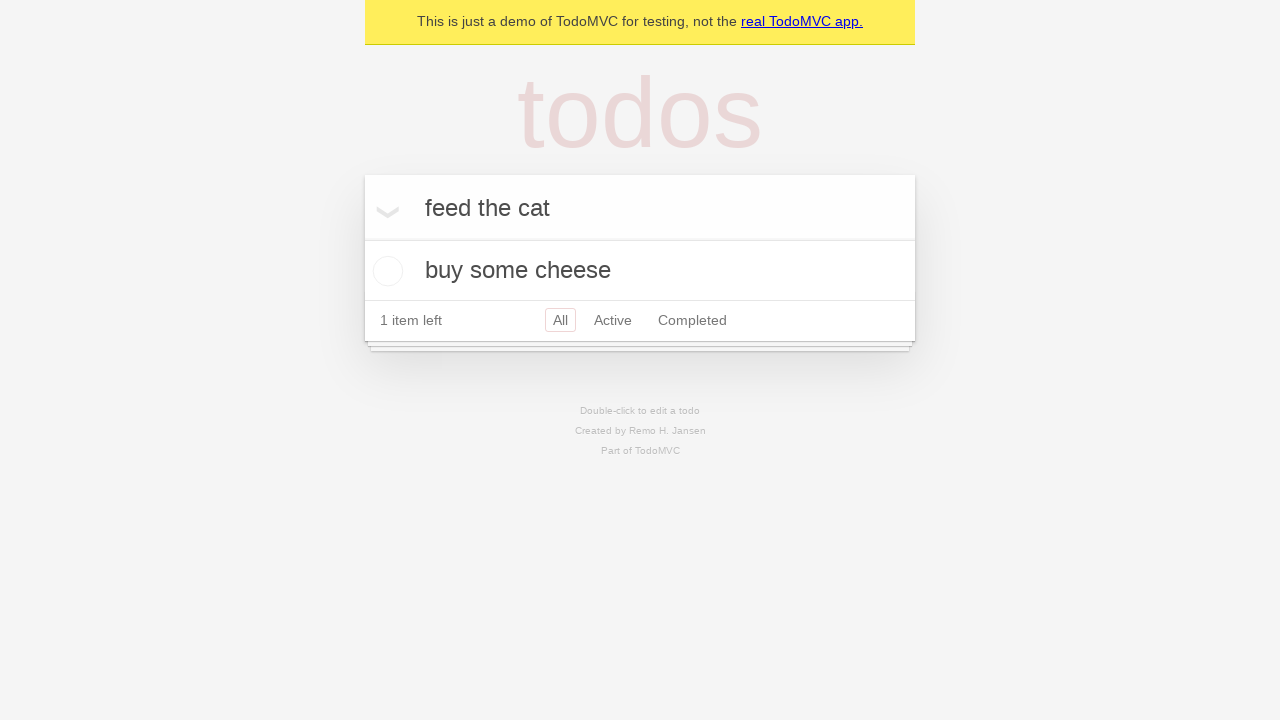

Pressed Enter to create todo item 'feed the cat' on internal:attr=[placeholder="What needs to be done?"i]
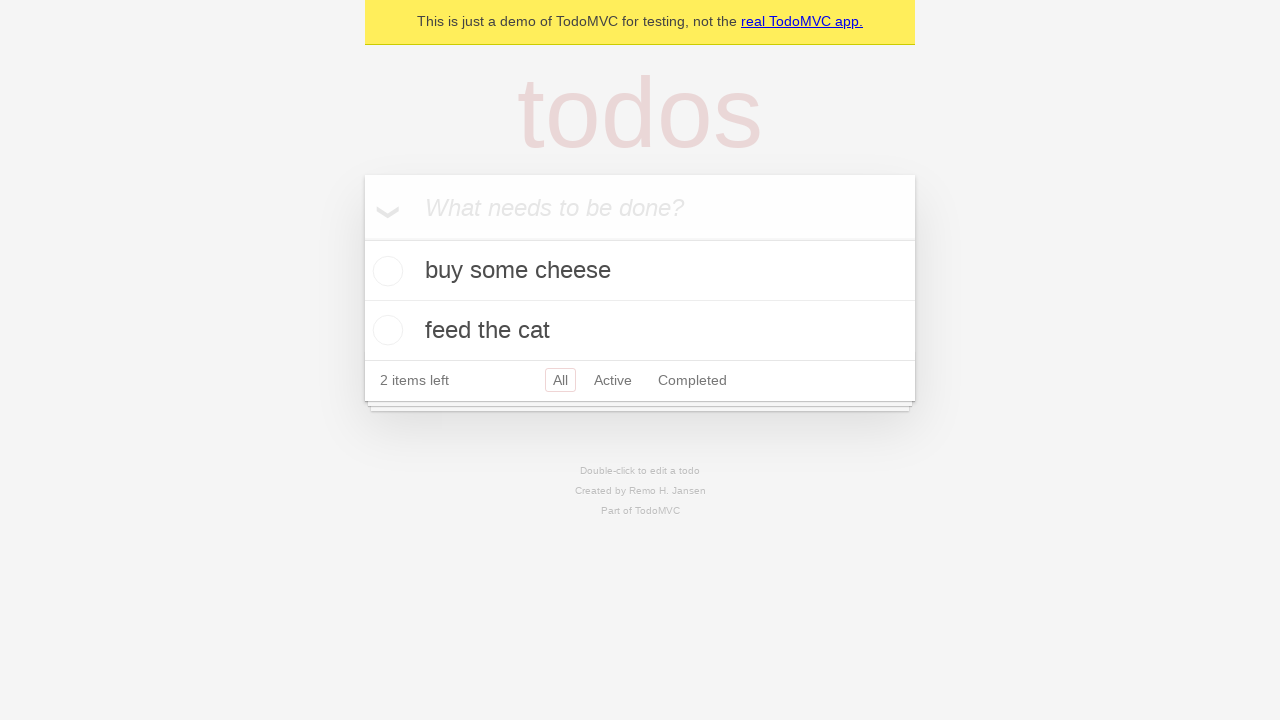

Checked checkbox for first todo item 'buy some cheese' at (385, 271) on [data-testid='todo-item'] >> nth=0 >> internal:role=checkbox
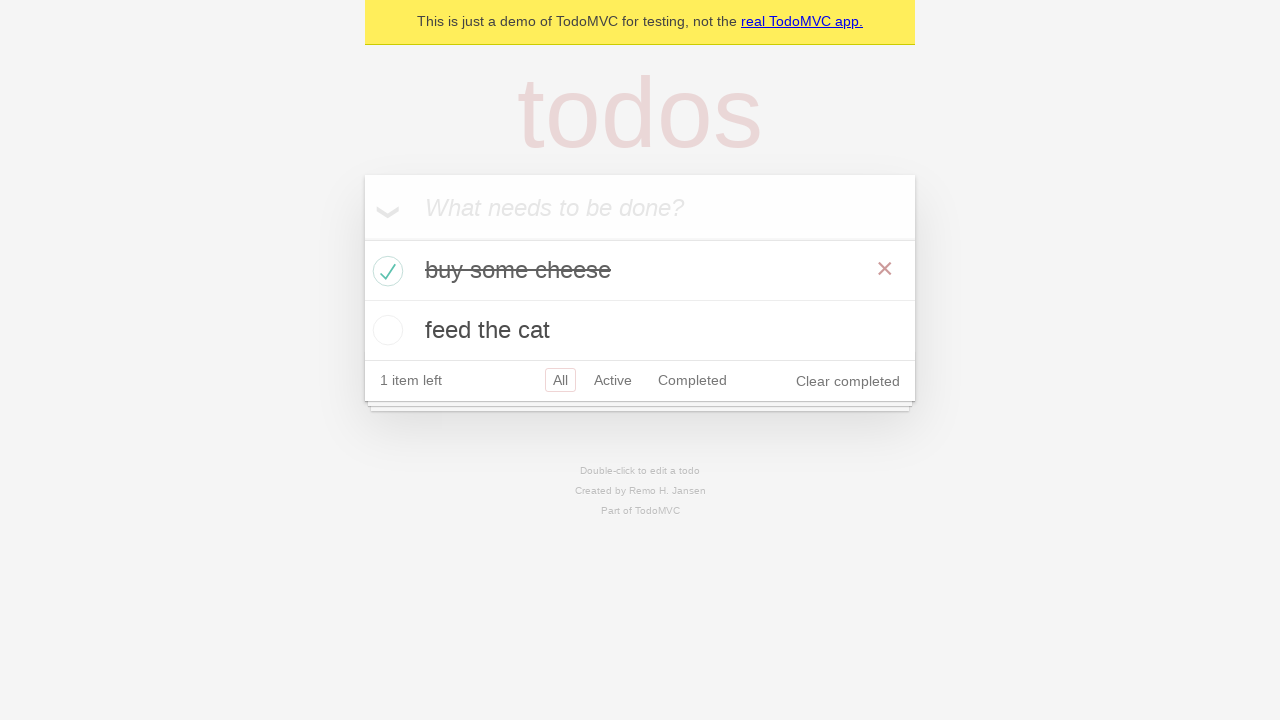

Checked checkbox for second todo item 'feed the cat' at (385, 330) on [data-testid='todo-item'] >> nth=1 >> internal:role=checkbox
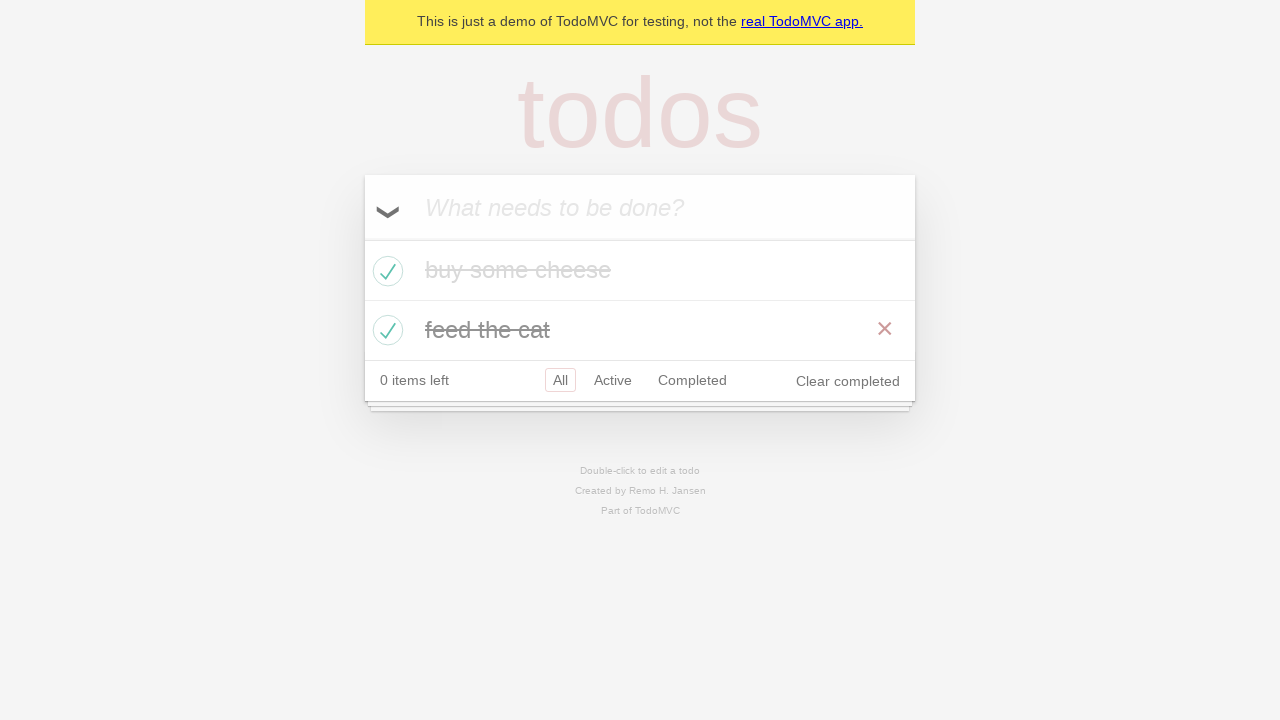

Verified completed state appeared on todo items
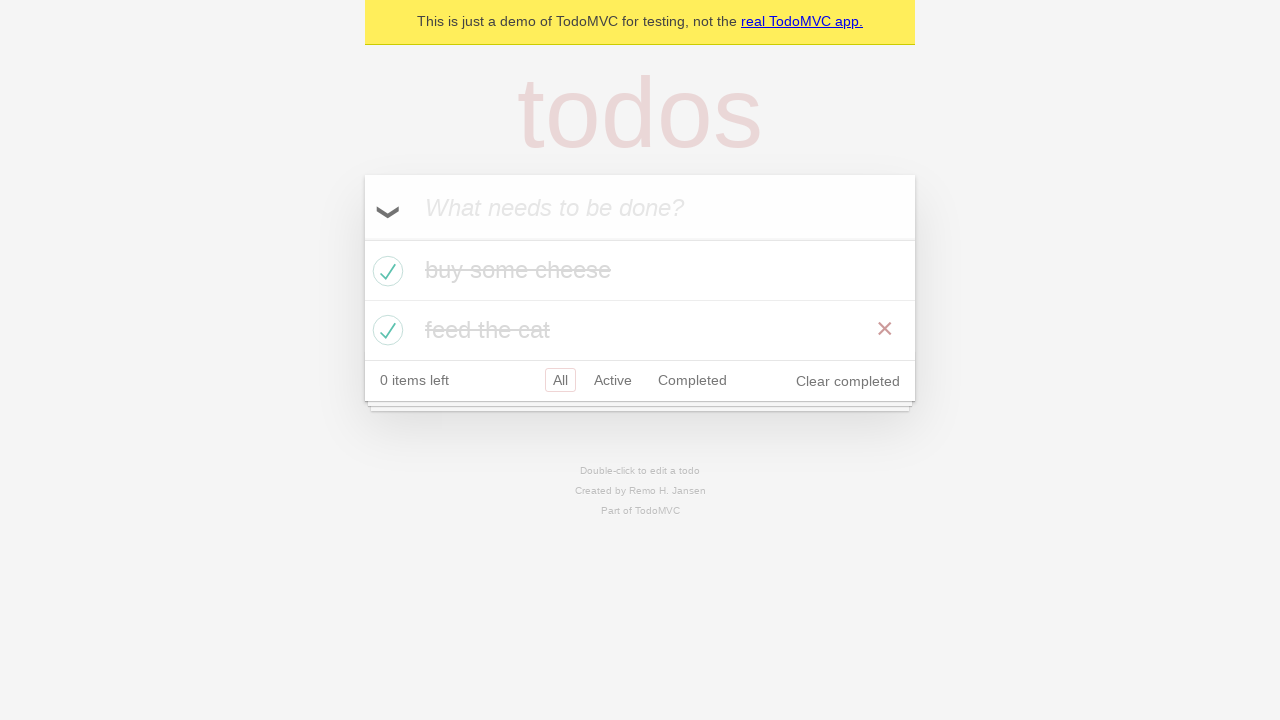

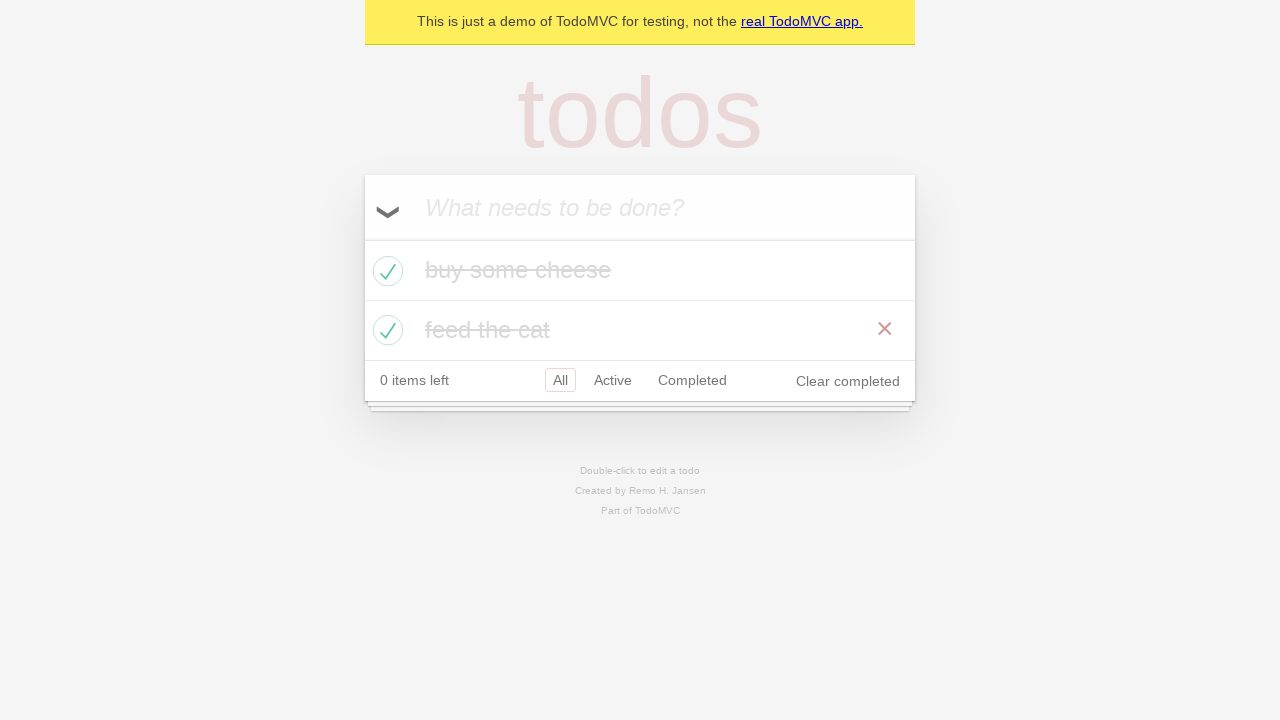